Navigates to testotomasyonu.com homepage and verifies the URL contains the expected text

Starting URL: https://www.testotomasyonu.com

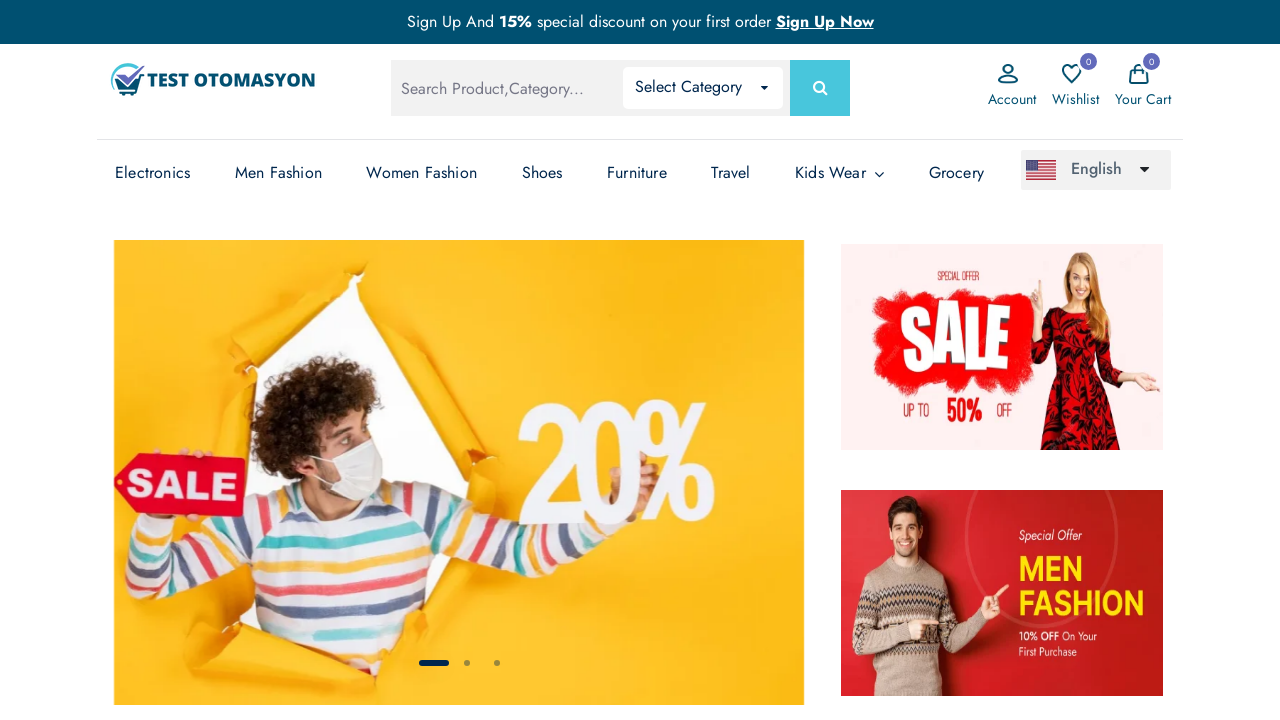

Navigated to testotomasyonu.com homepage
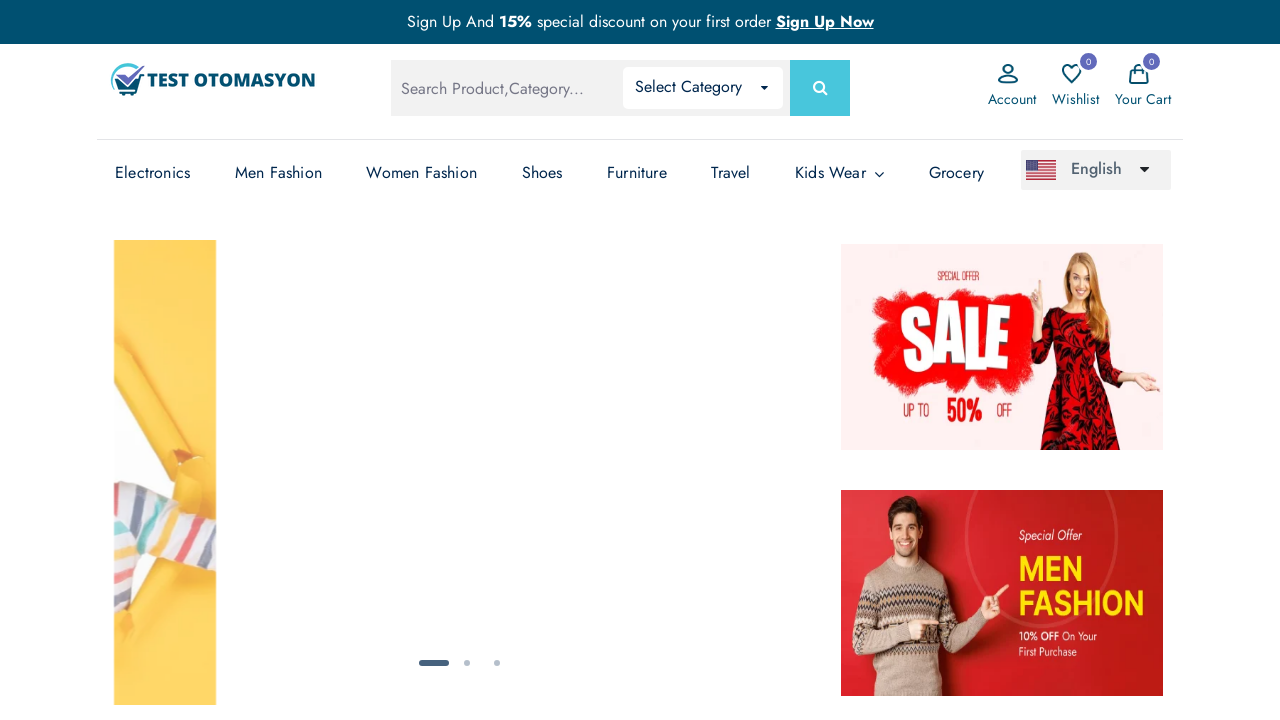

Verified URL contains 'testotomasyonu'
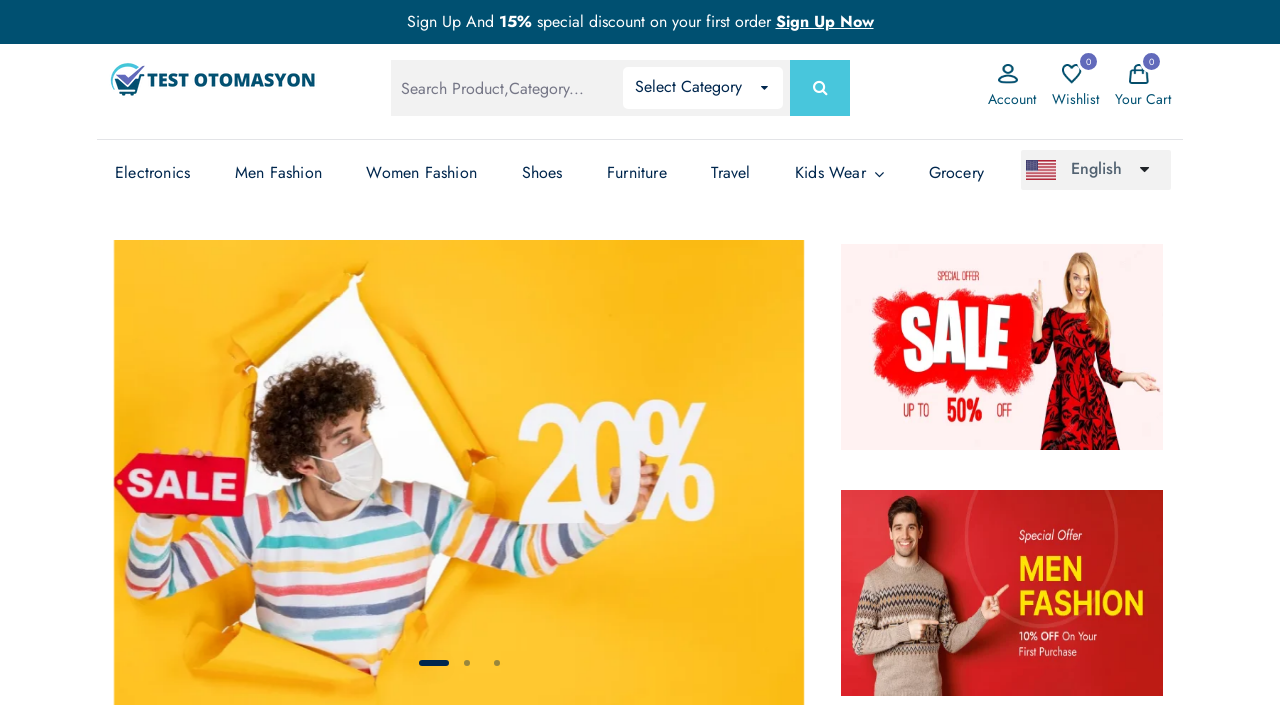

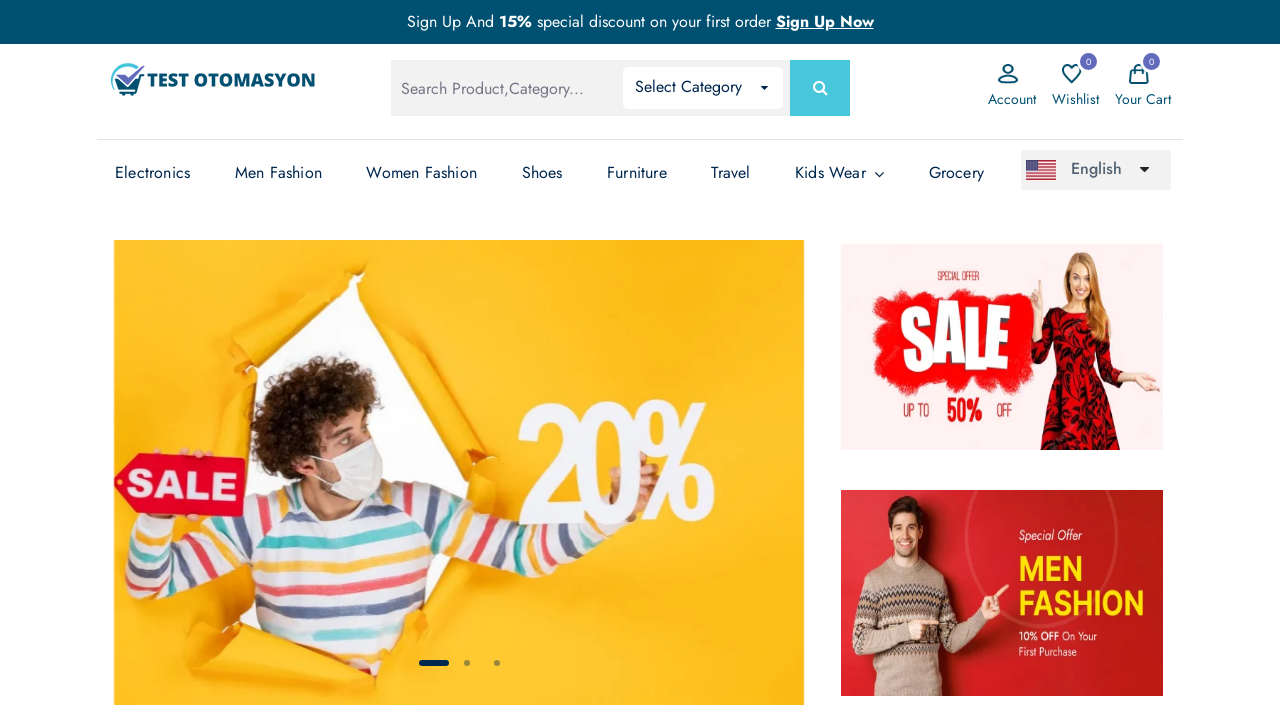